Tests drag and drop functionality by dragging an element from source to target location within an iframe

Starting URL: https://jqueryui.com/droppable/

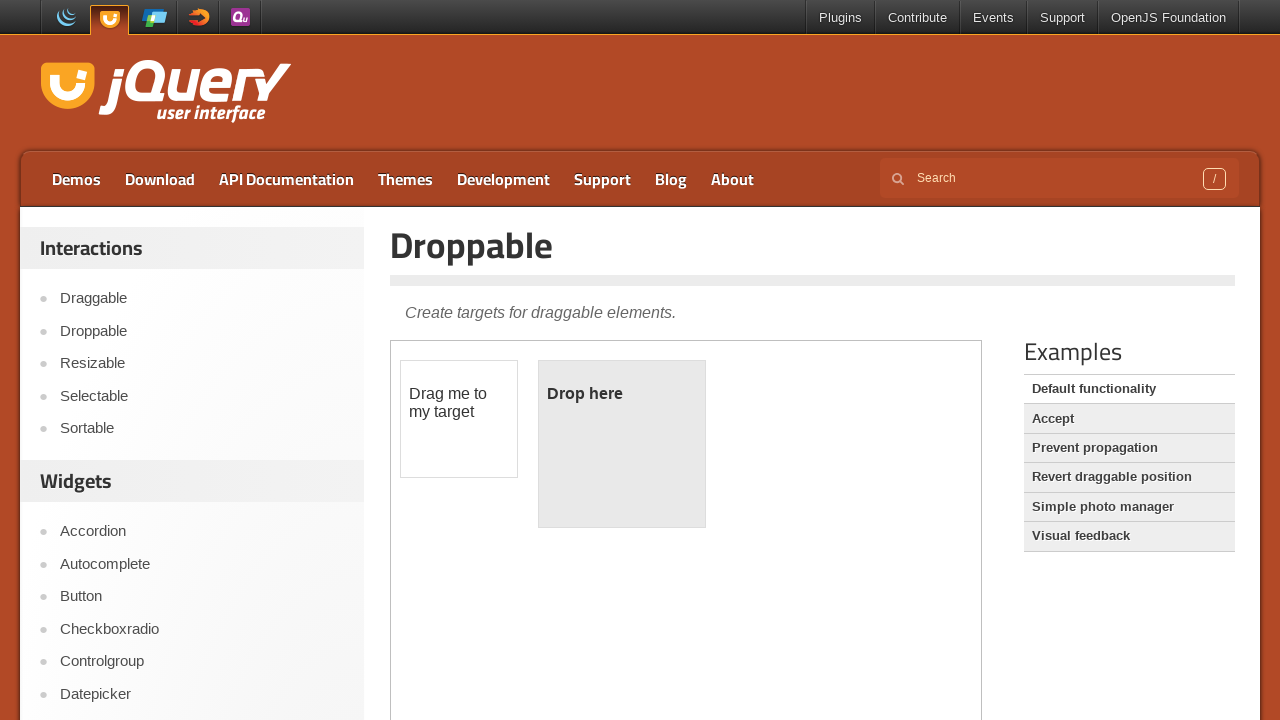

Located and switched to iframe containing drag and drop demo
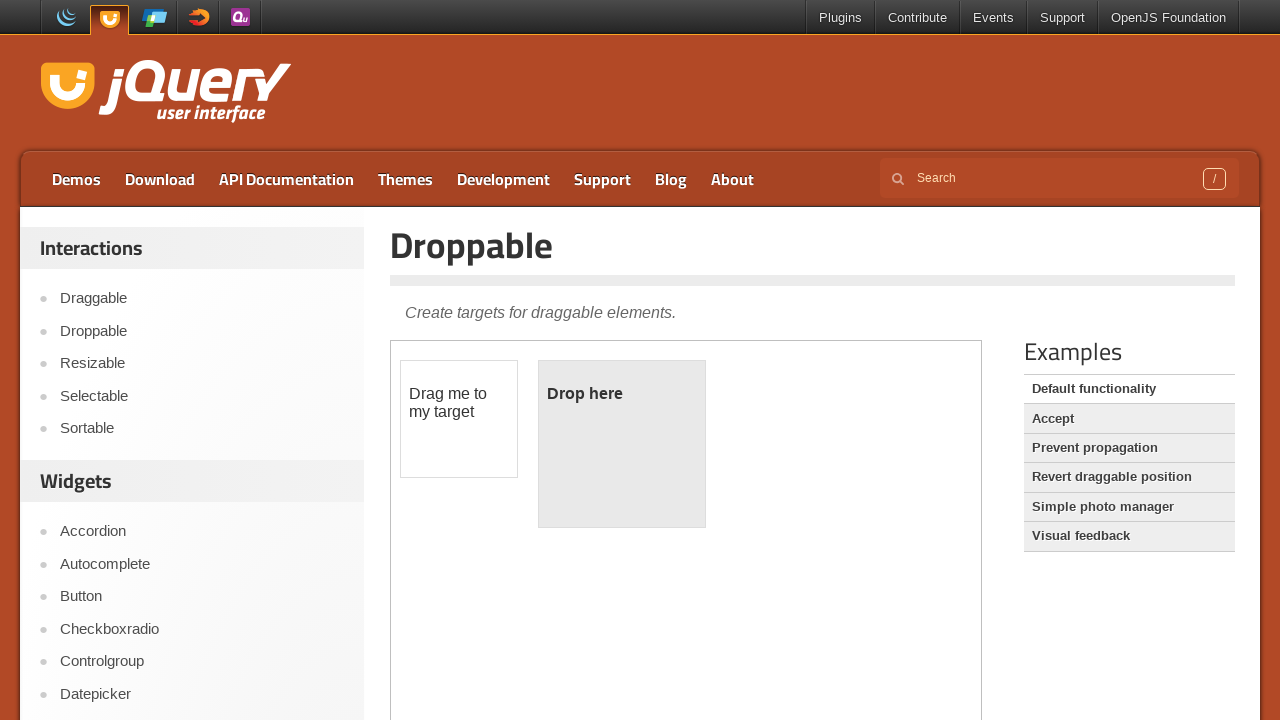

Located draggable source element
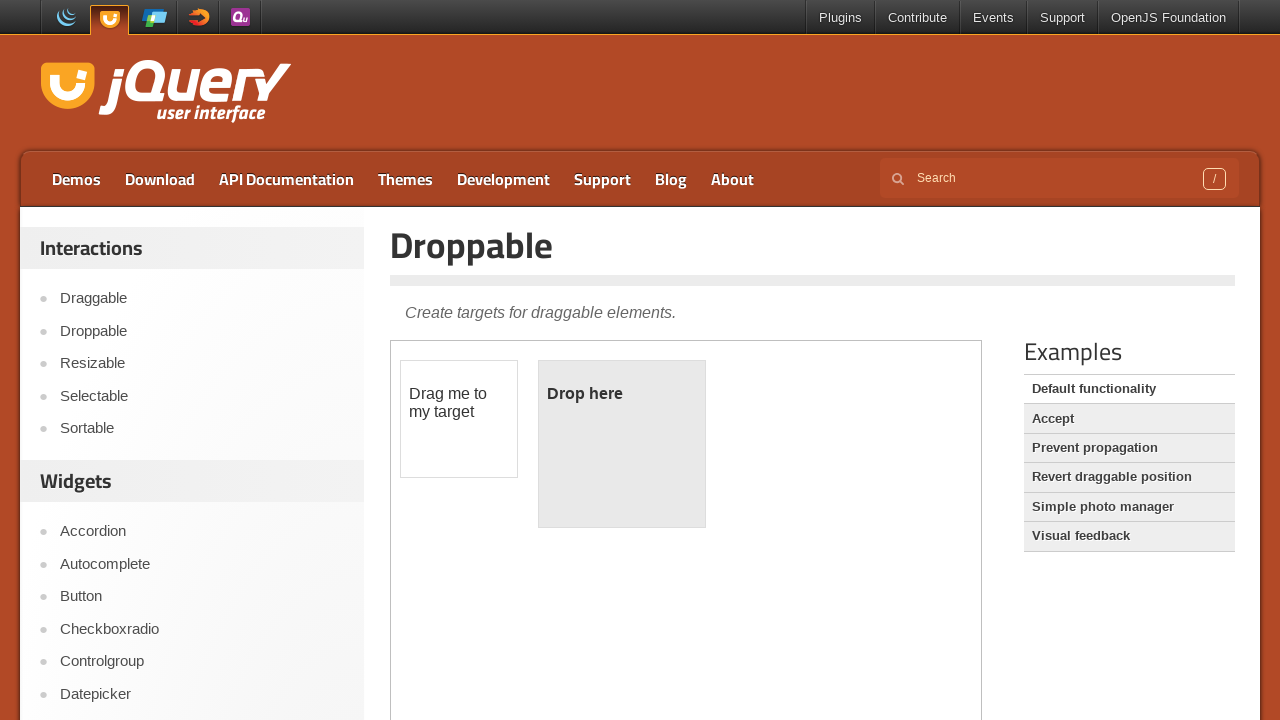

Located droppable target element
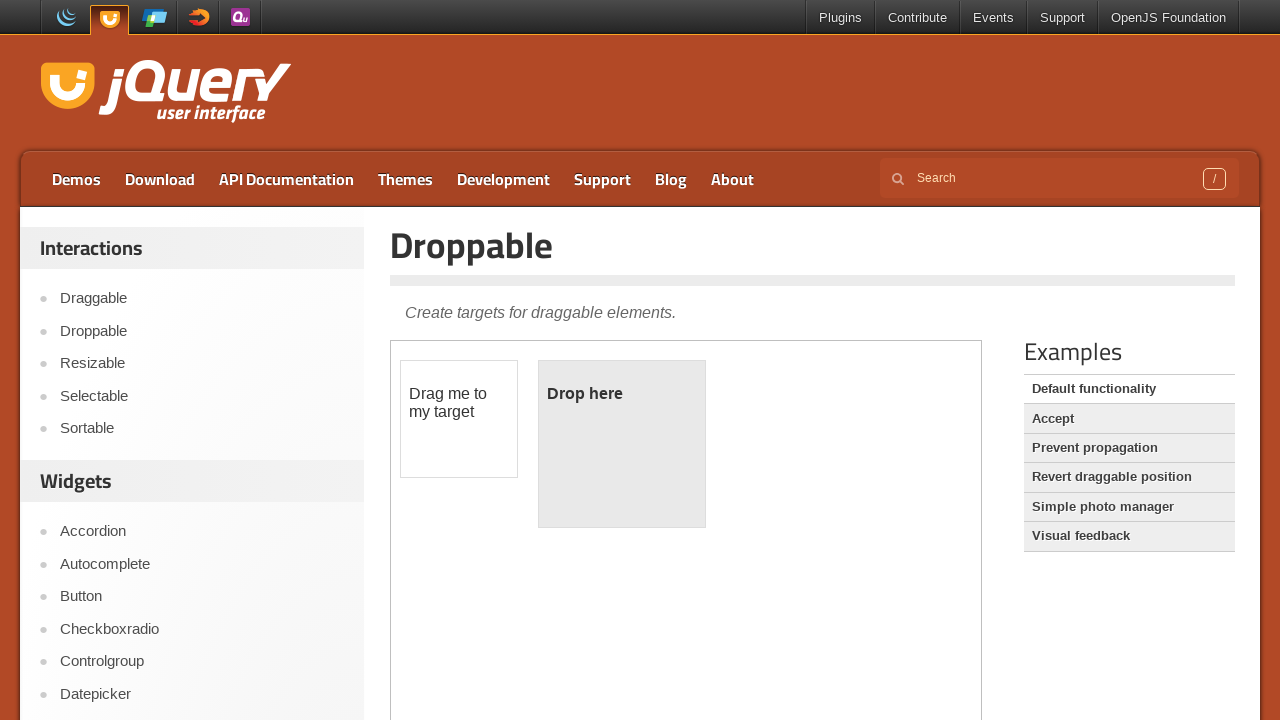

Dragged source element to target element at (622, 444)
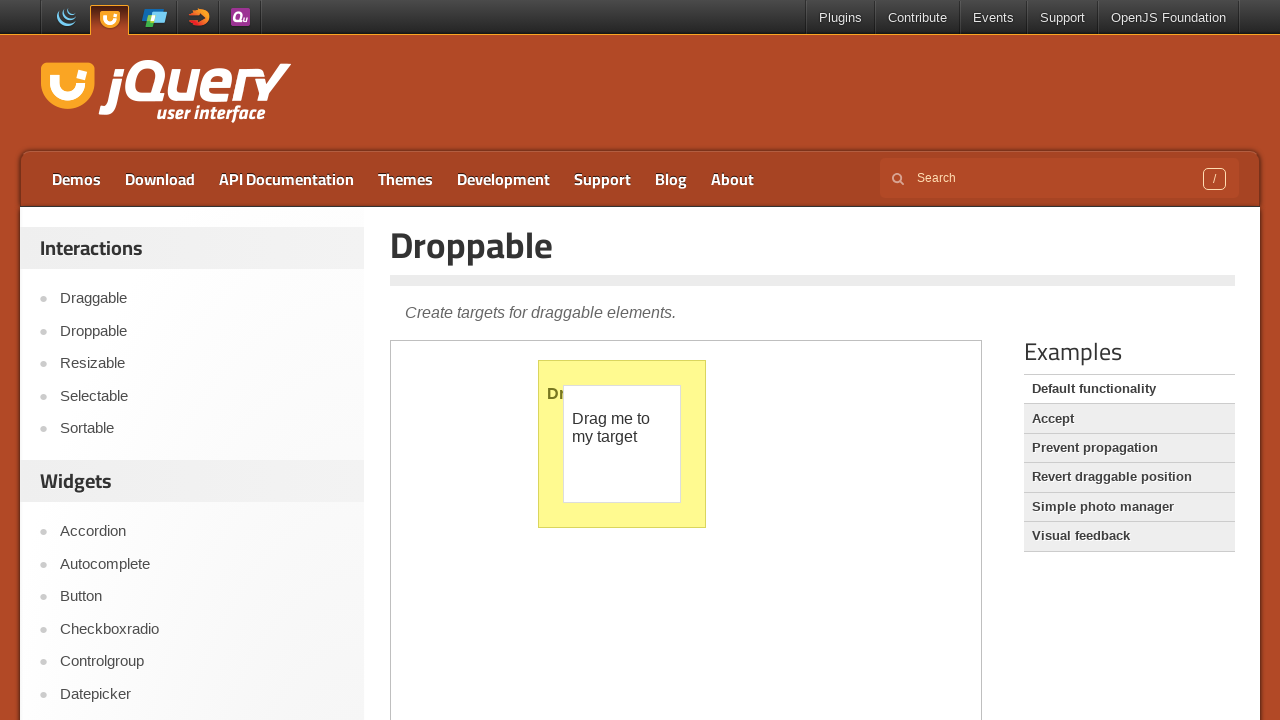

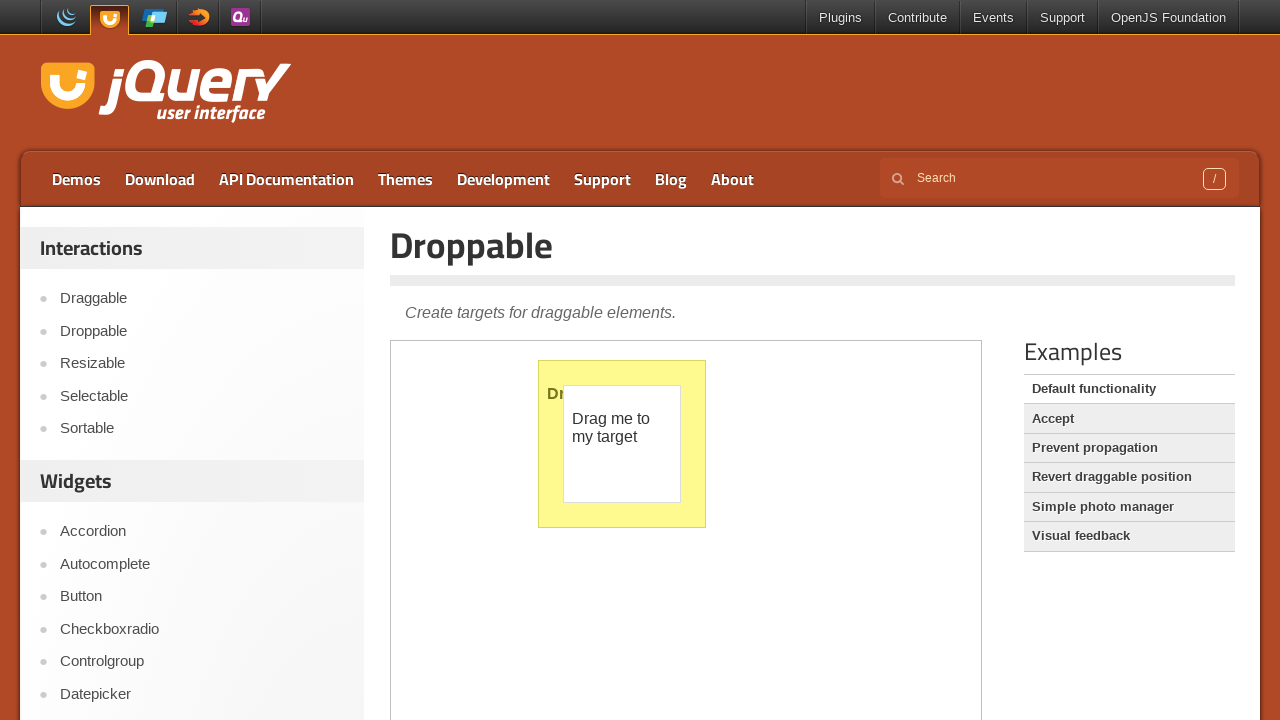